Fills out a practice form on DemoQA with personal information including name, email, gender, phone number, date of birth, subjects, hobbies, address, and state/city selections, then submits and verifies the submission confirmation.

Starting URL: https://demoqa.com/automation-practice-form

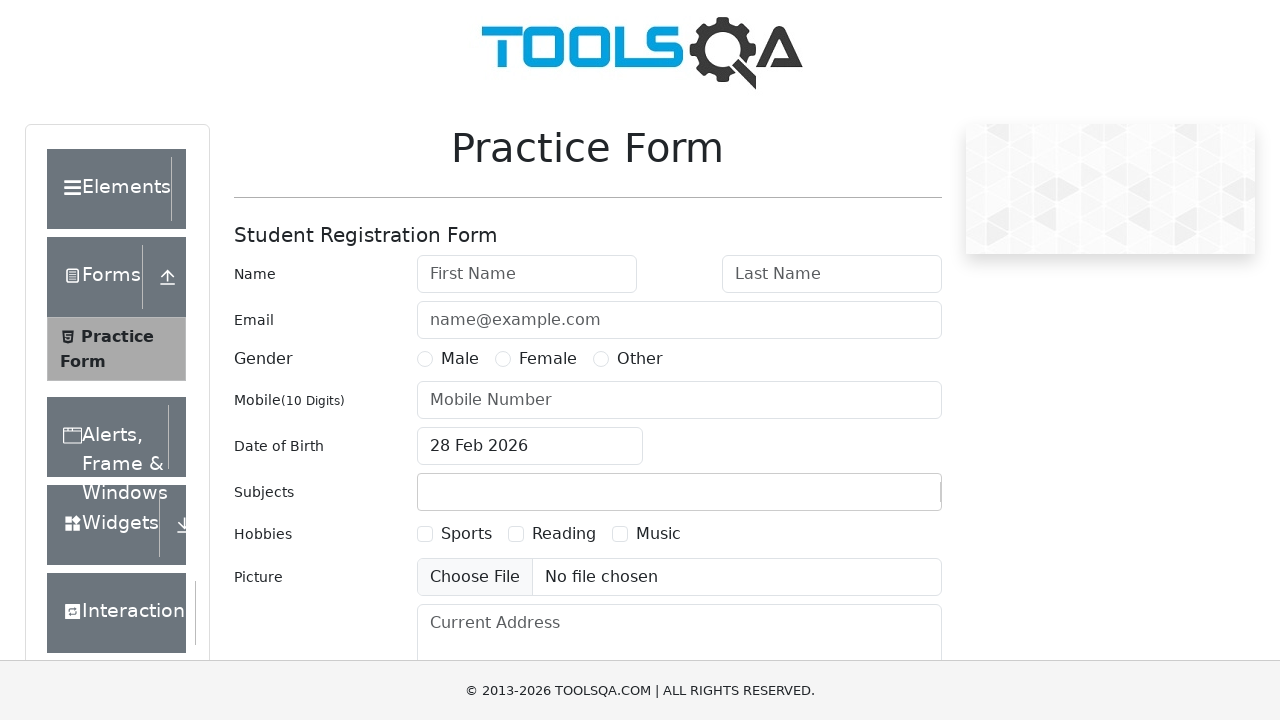

Filled first name field with 'FirstName' on #firstName
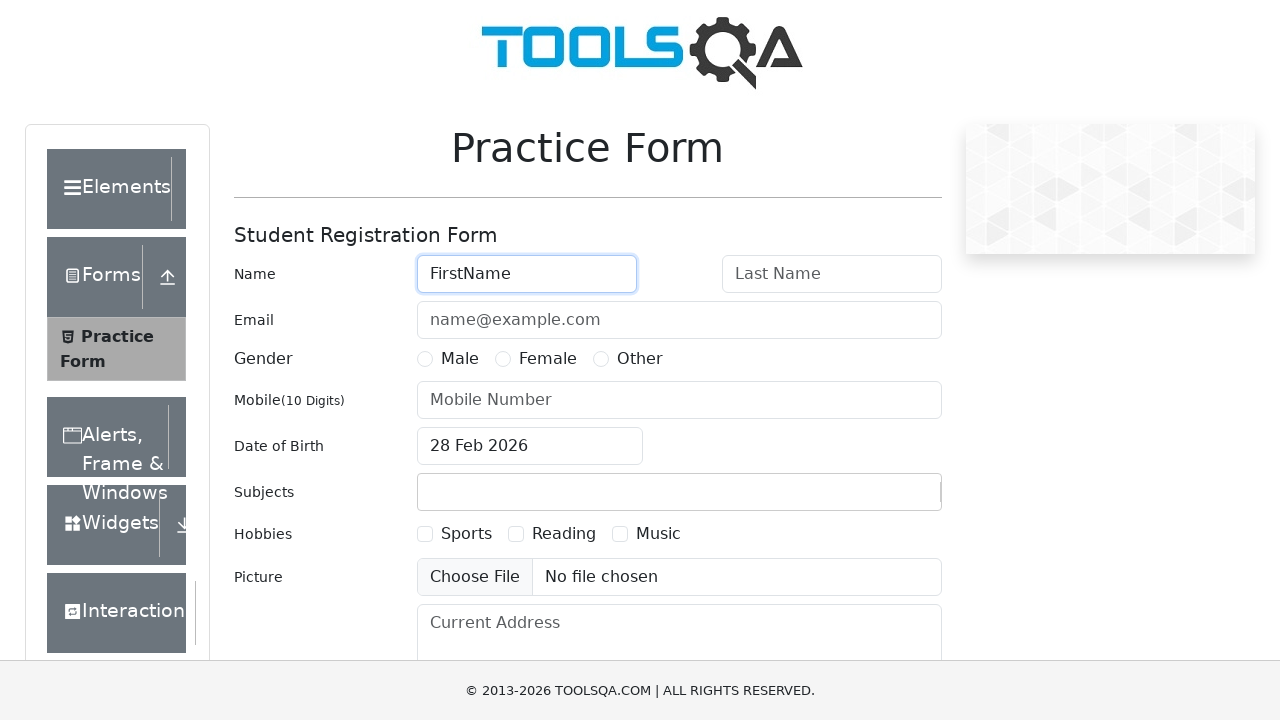

Filled last name field with 'LastName' on #lastName
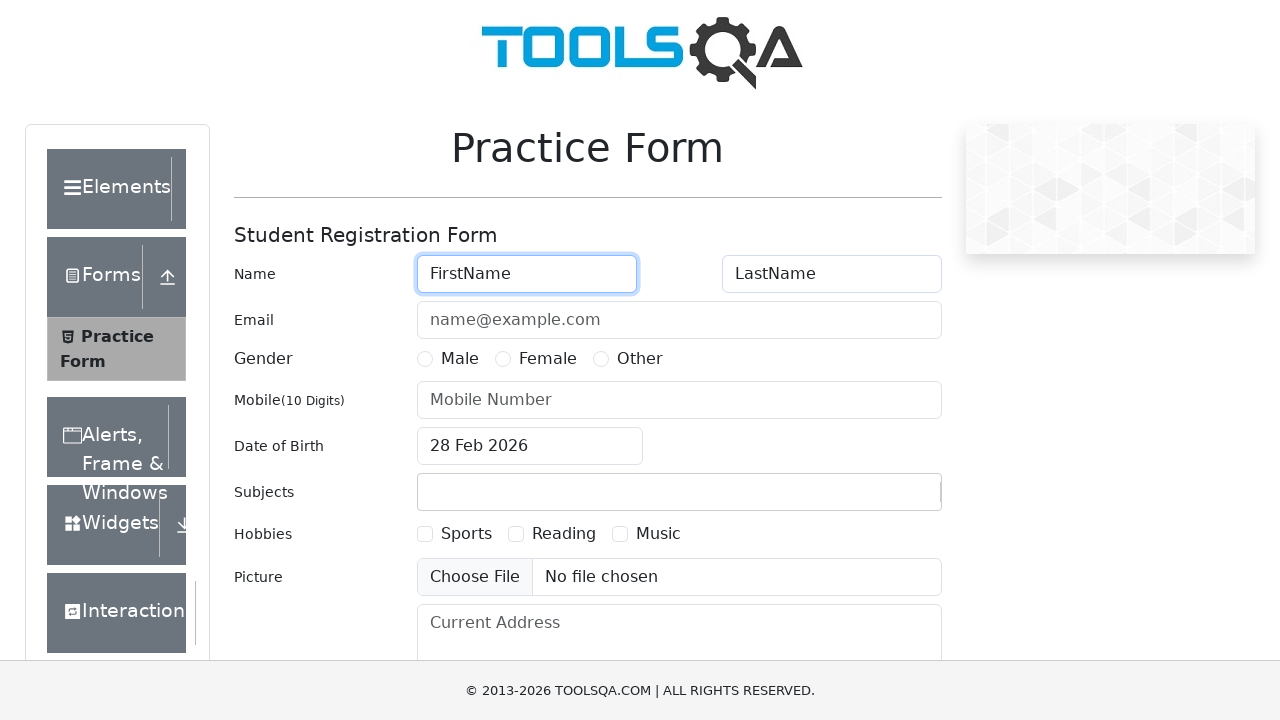

Filled email field with 'test@test.com' on #userEmail
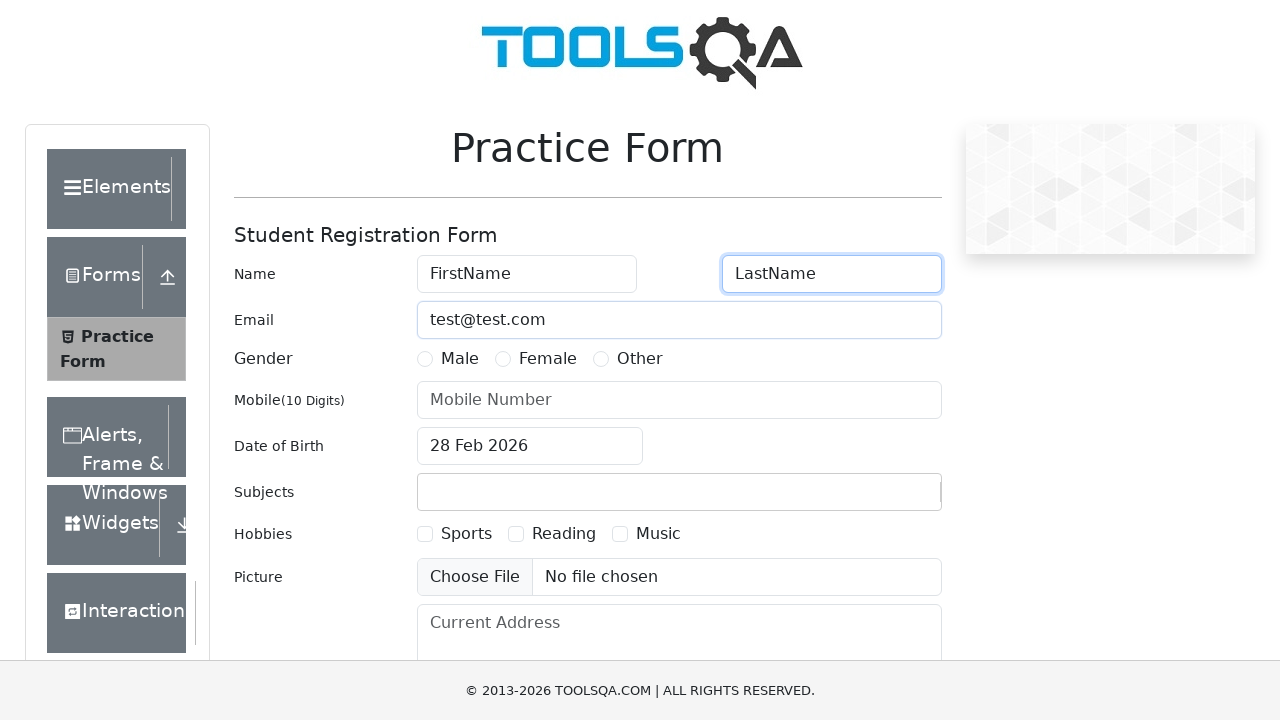

Selected gender option at (460, 359) on label[for='gender-radio-1']
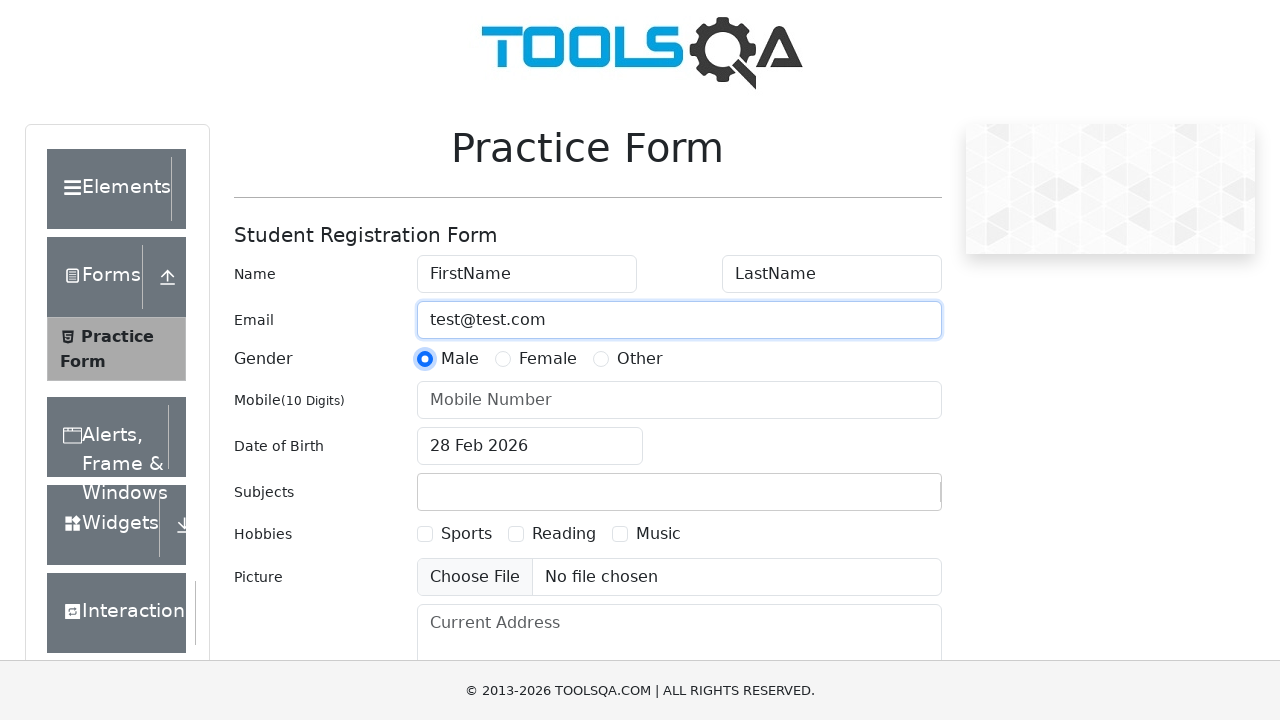

Filled phone number field with '0123456789' on #userNumber
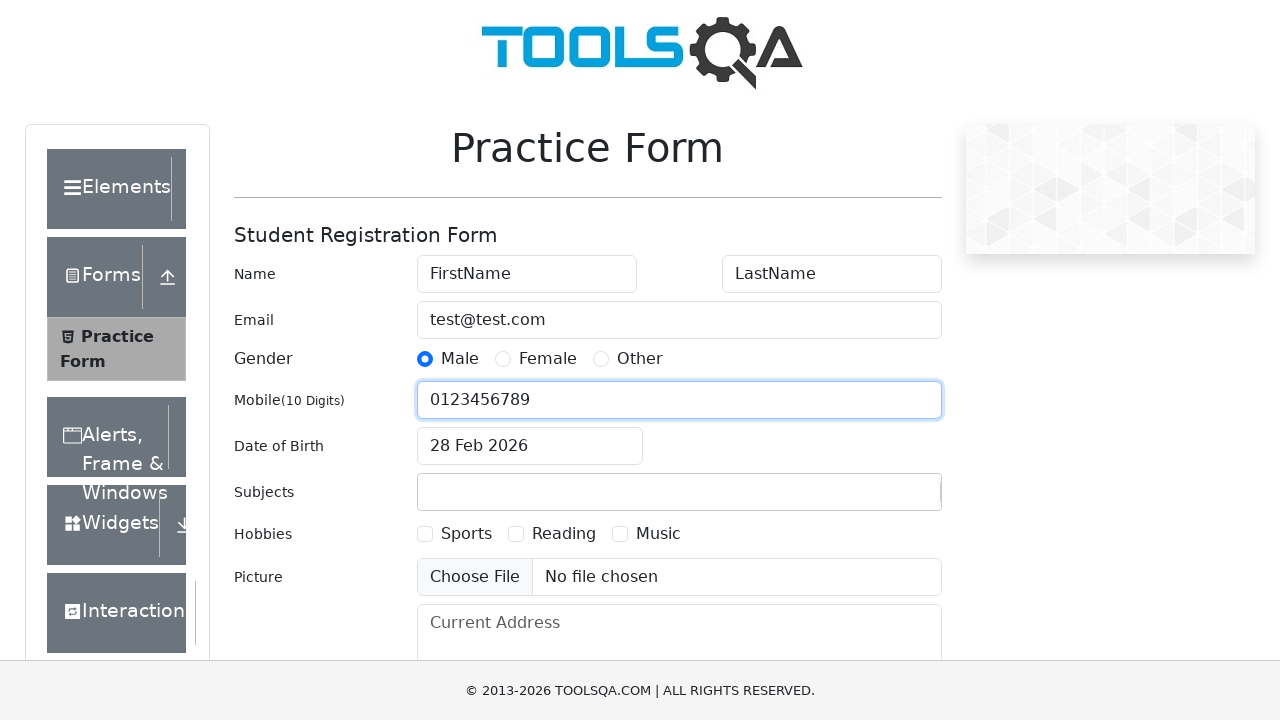

Clicked date of birth input field to open date picker at (530, 446) on #dateOfBirthInput
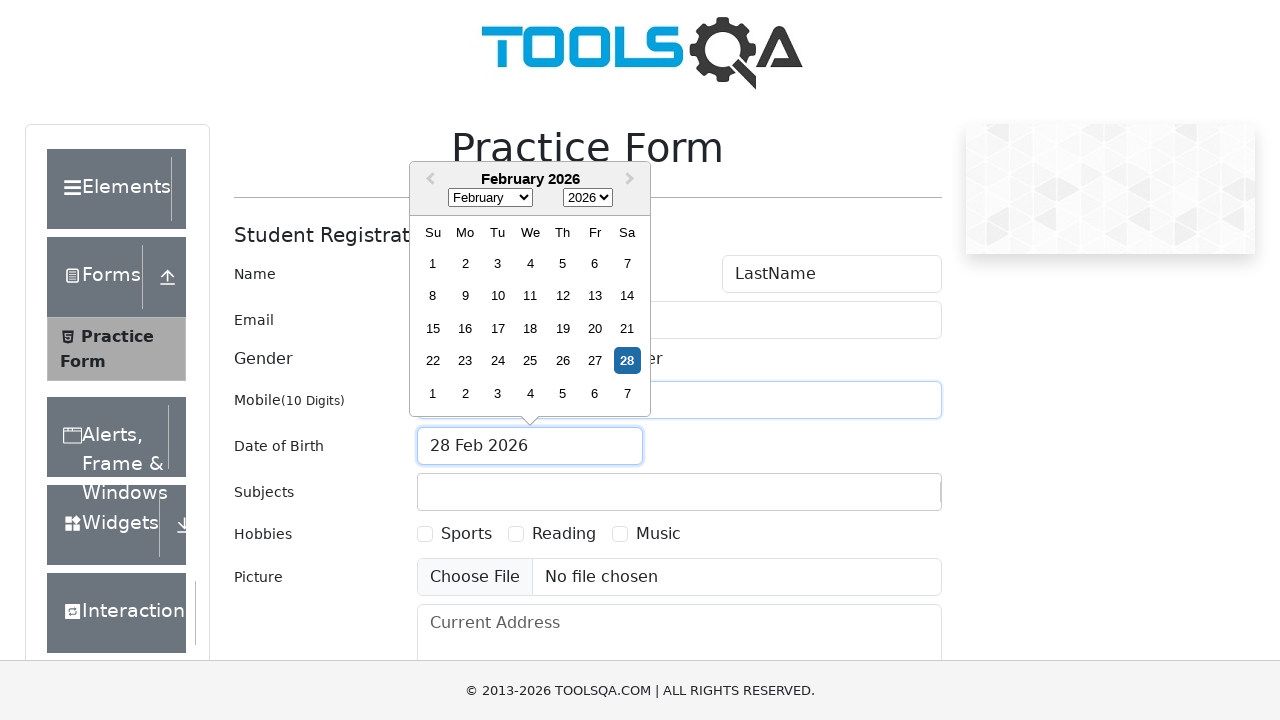

Selected month 2 from date picker on [class*='month-select']
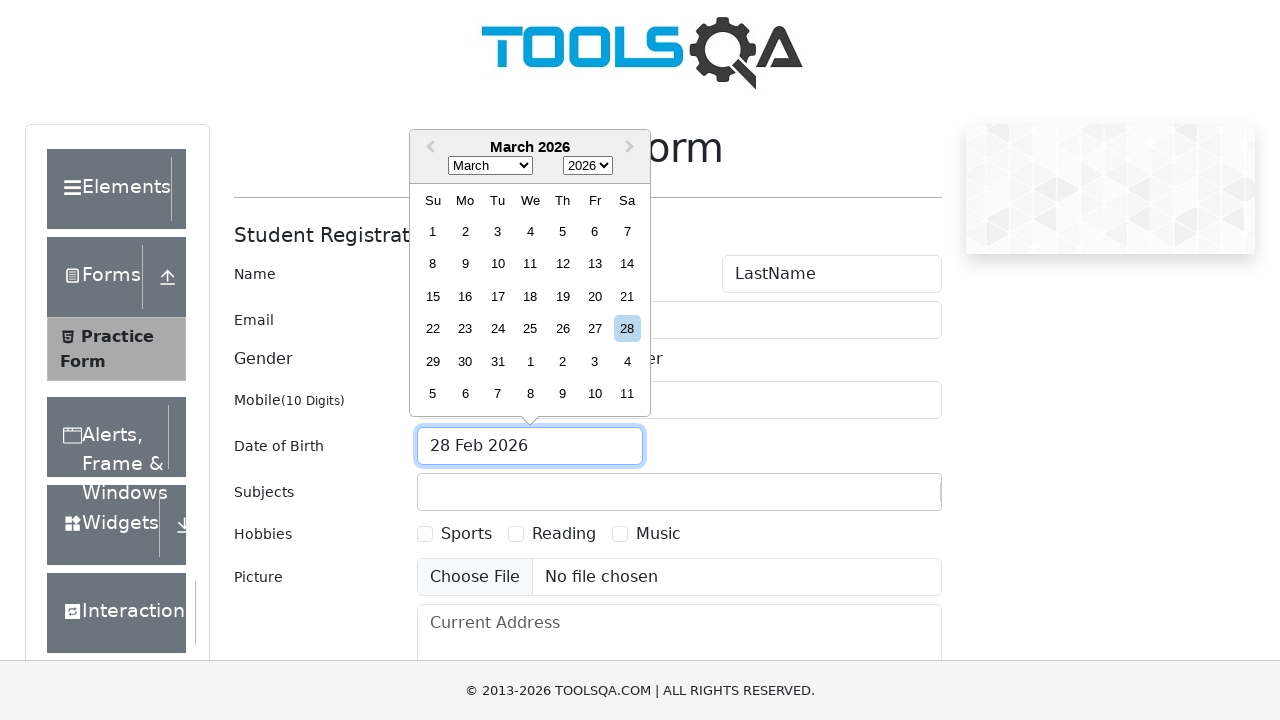

Selected year 1990 from date picker on [class*='year-select']
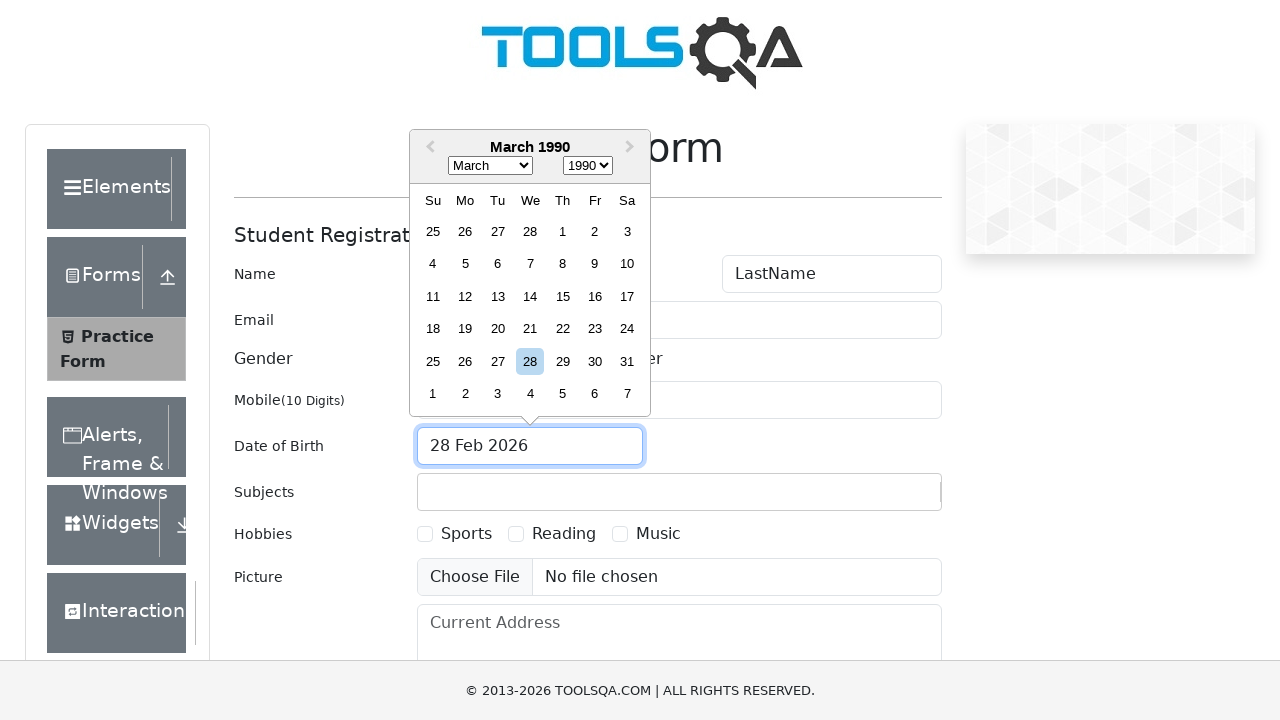

Selected day 28 from date picker at (530, 231) on [class*='datepicker__day--028']
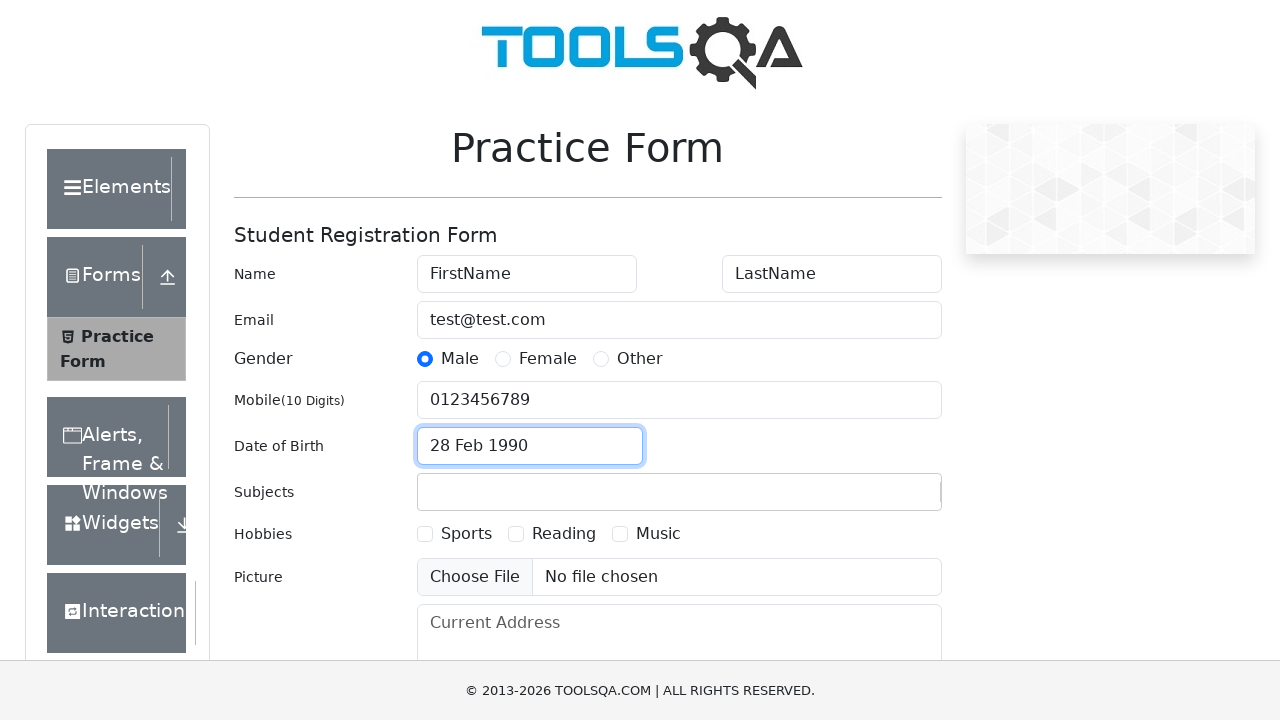

Filled subjects input with 'Maths' on #subjectsInput
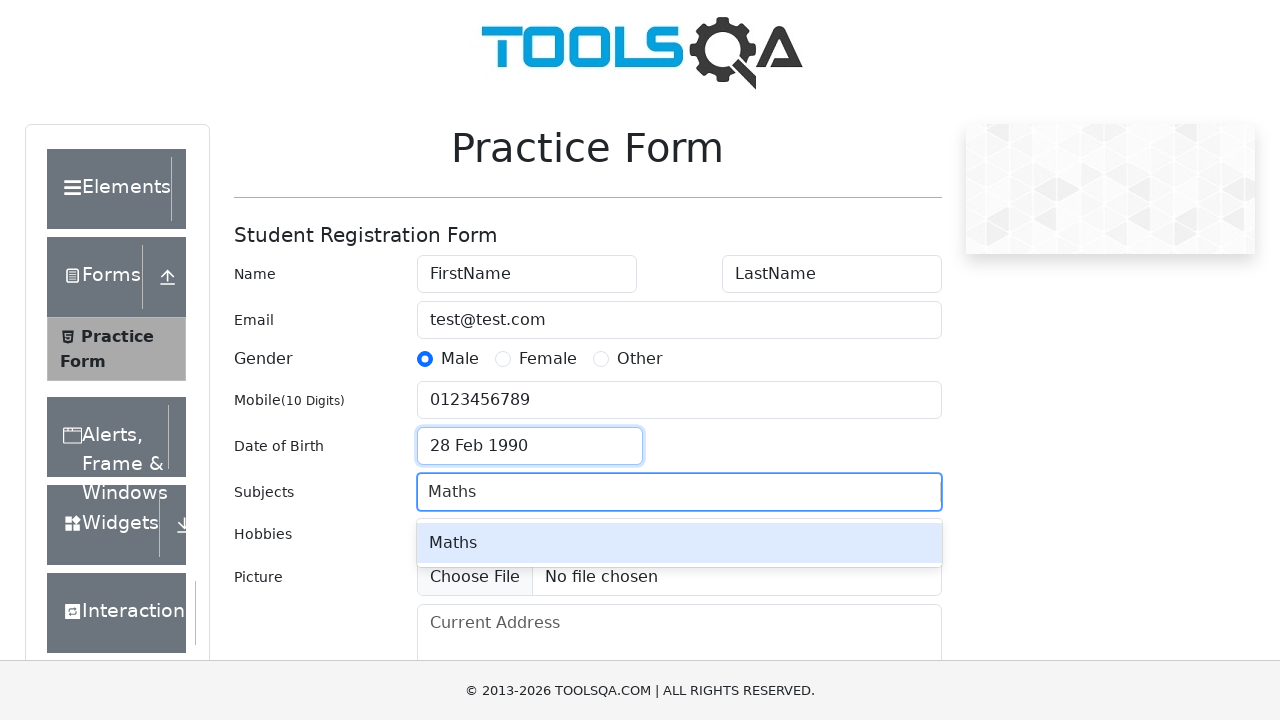

Pressed Enter to confirm subject selection on #subjectsInput
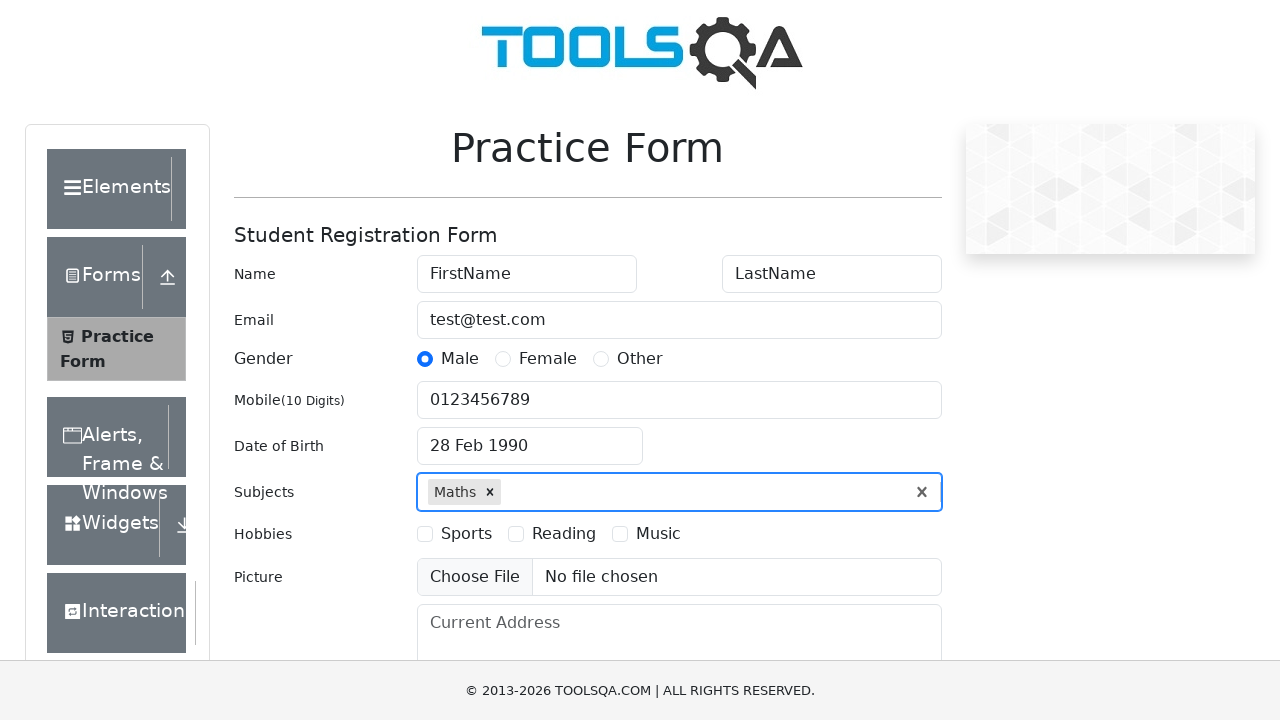

Selected hobbies checkbox at (466, 534) on label[for='hobbies-checkbox-1']
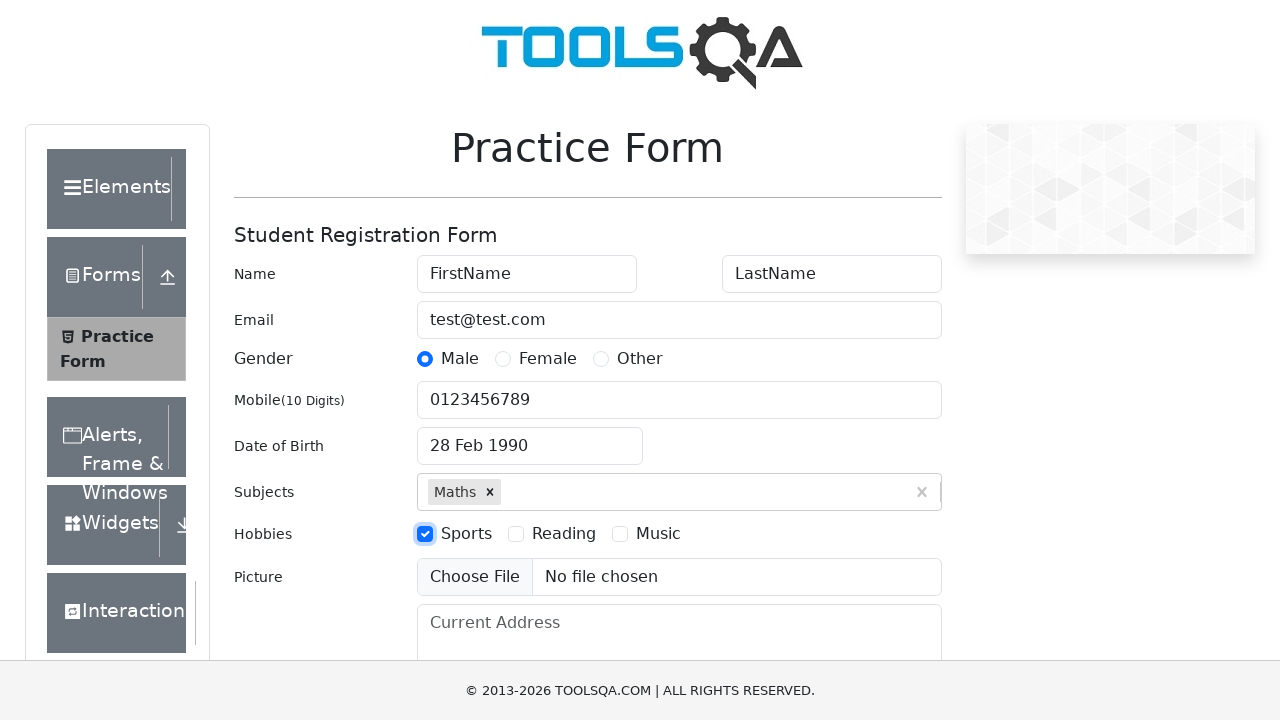

Filled current address field with 'Current Address' on #currentAddress
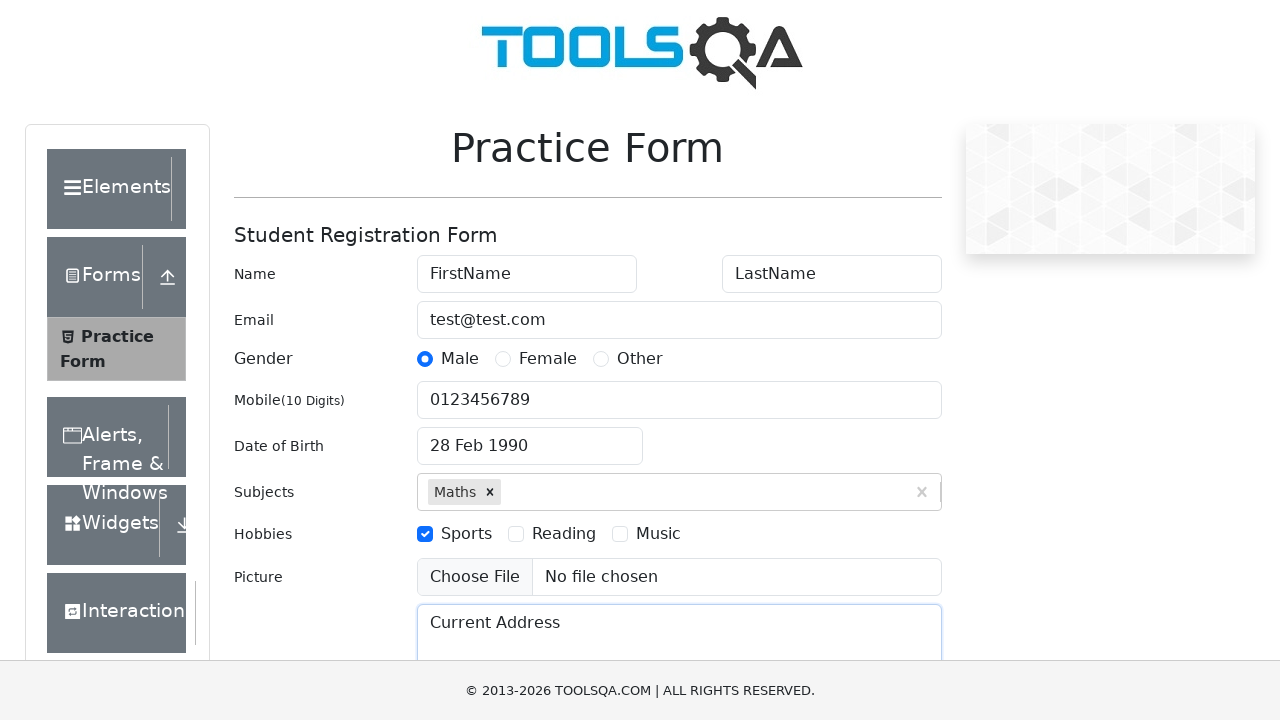

Filled state selection input with 'NCR' on #react-select-3-input
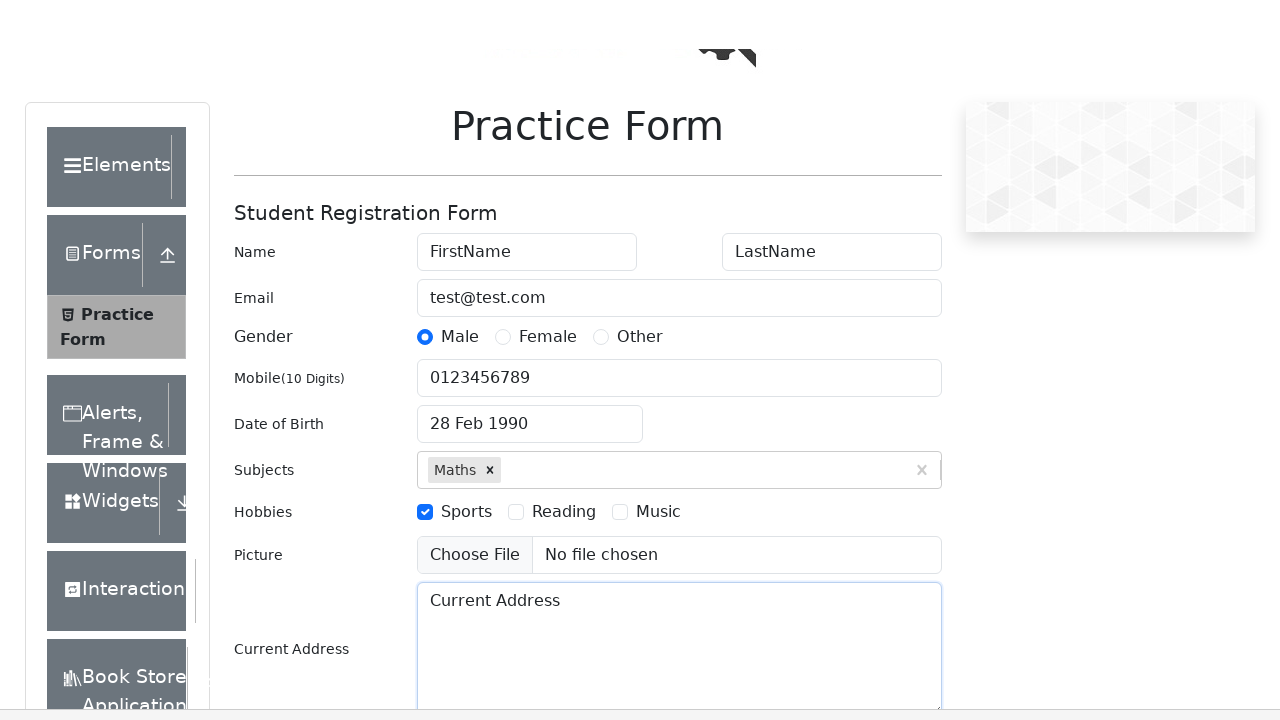

Pressed Enter to confirm state selection of 'NCR' on #react-select-3-input
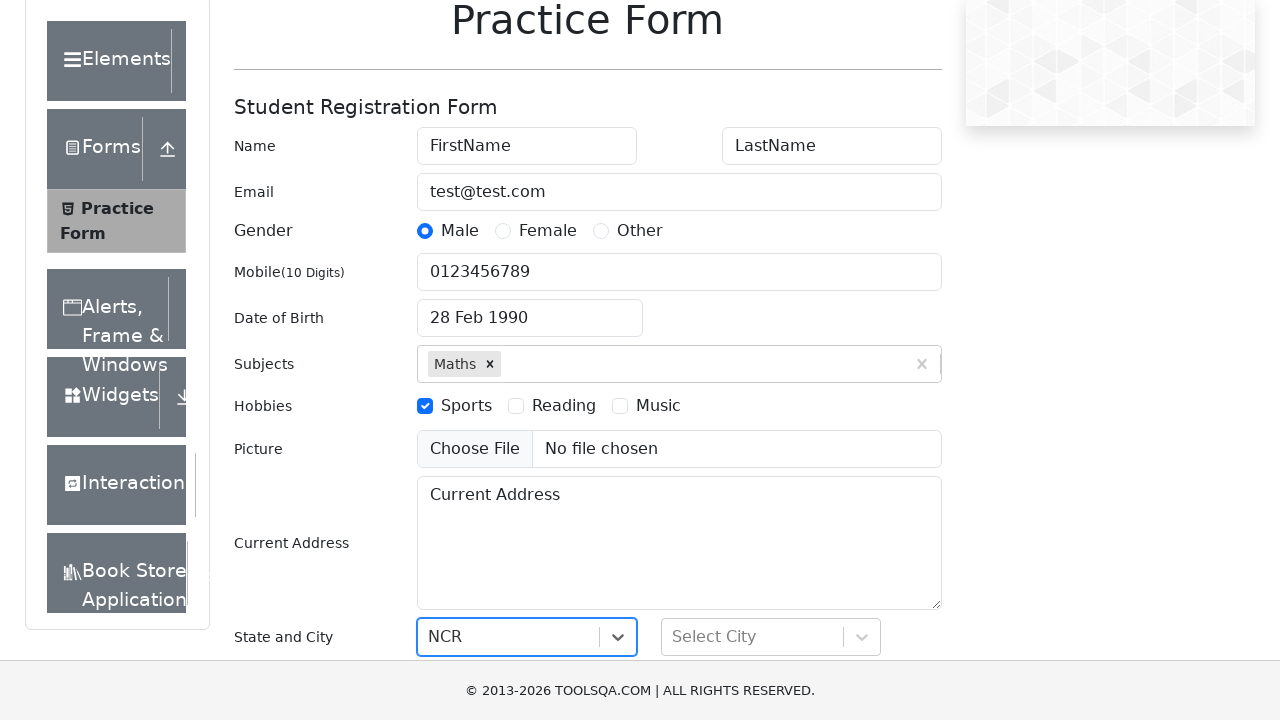

Filled city selection input with 'Delhi' on #react-select-4-input
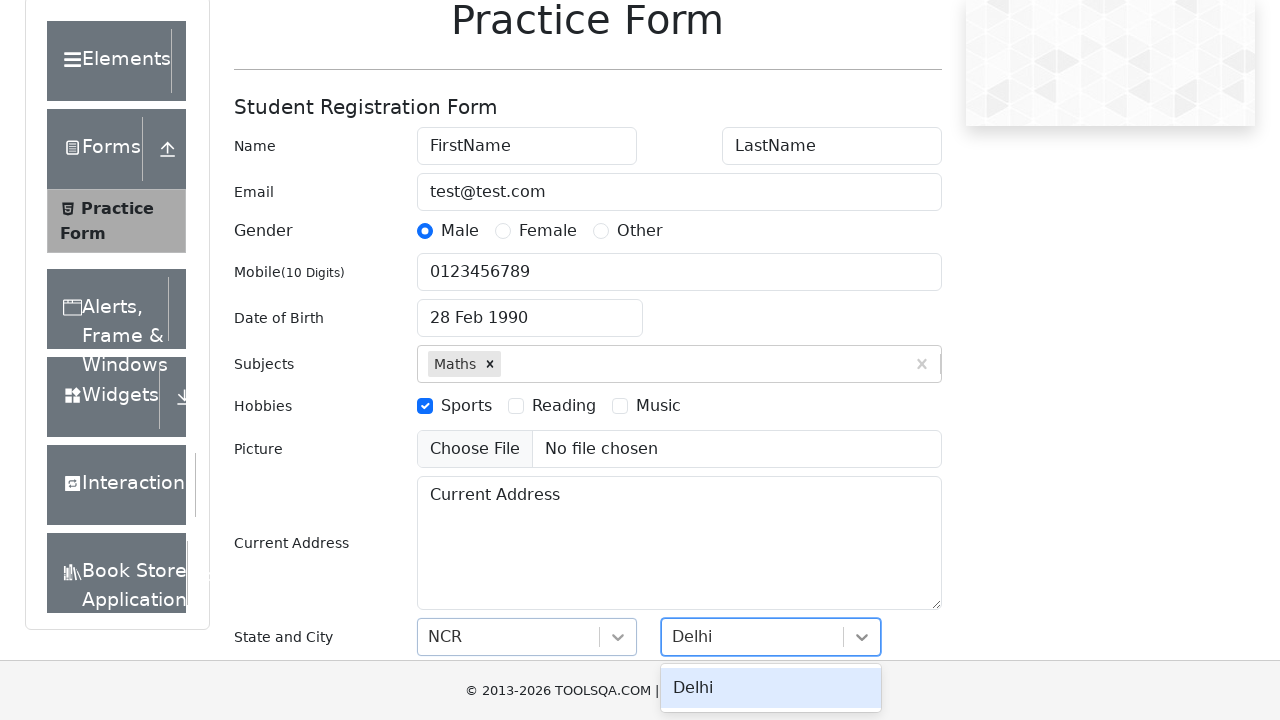

Pressed Enter to confirm city selection of 'Delhi' on #react-select-4-input
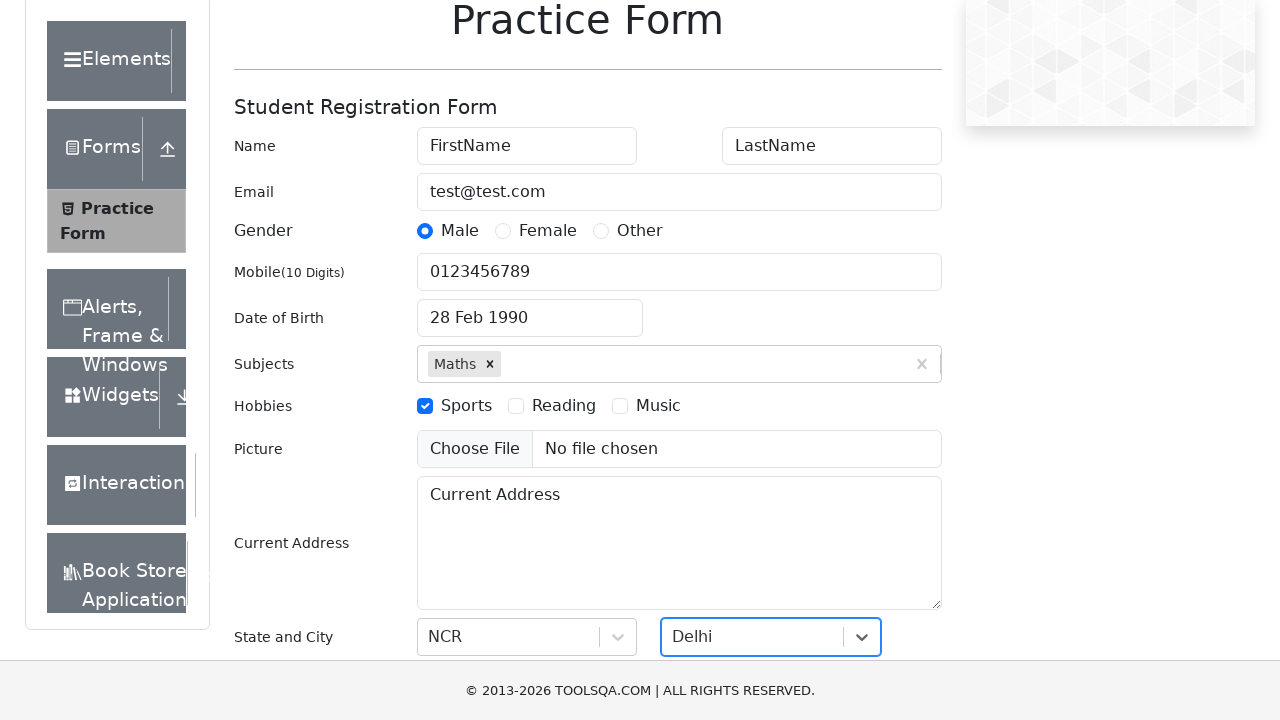

Scrolled to submit button if needed
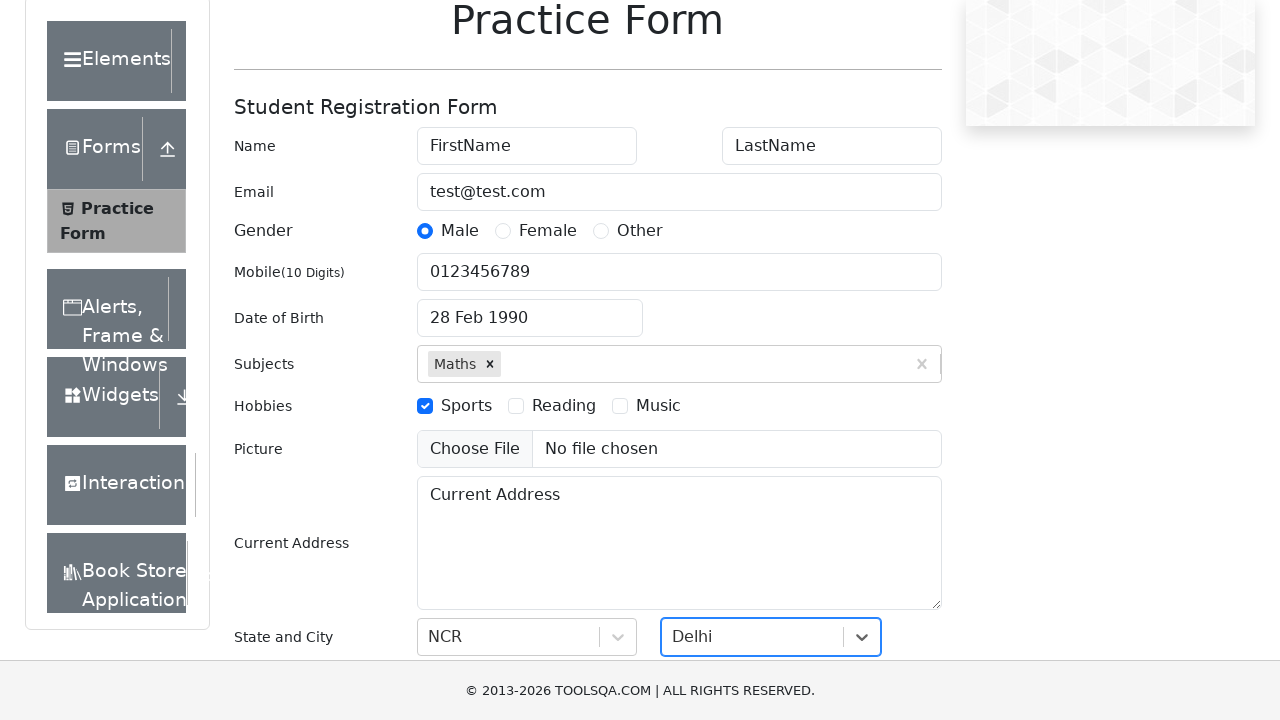

Clicked submit button to submit the form at (885, 499) on #submit
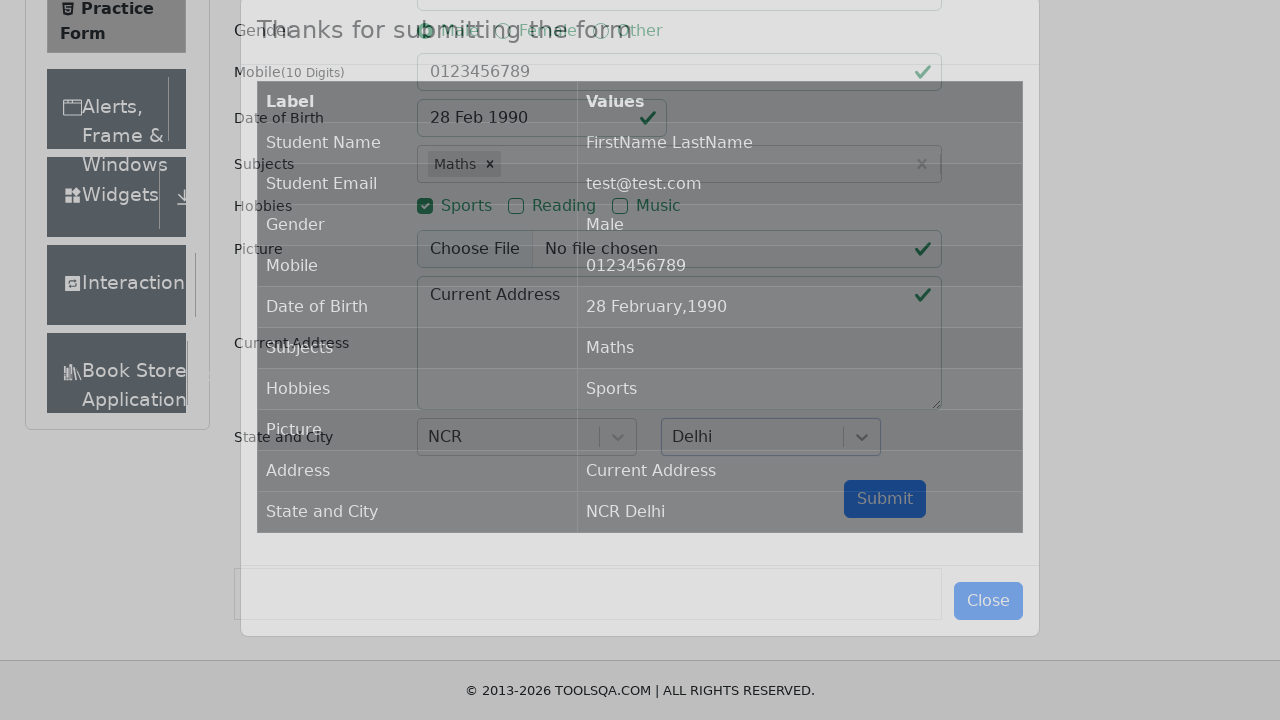

Submission confirmation modal loaded
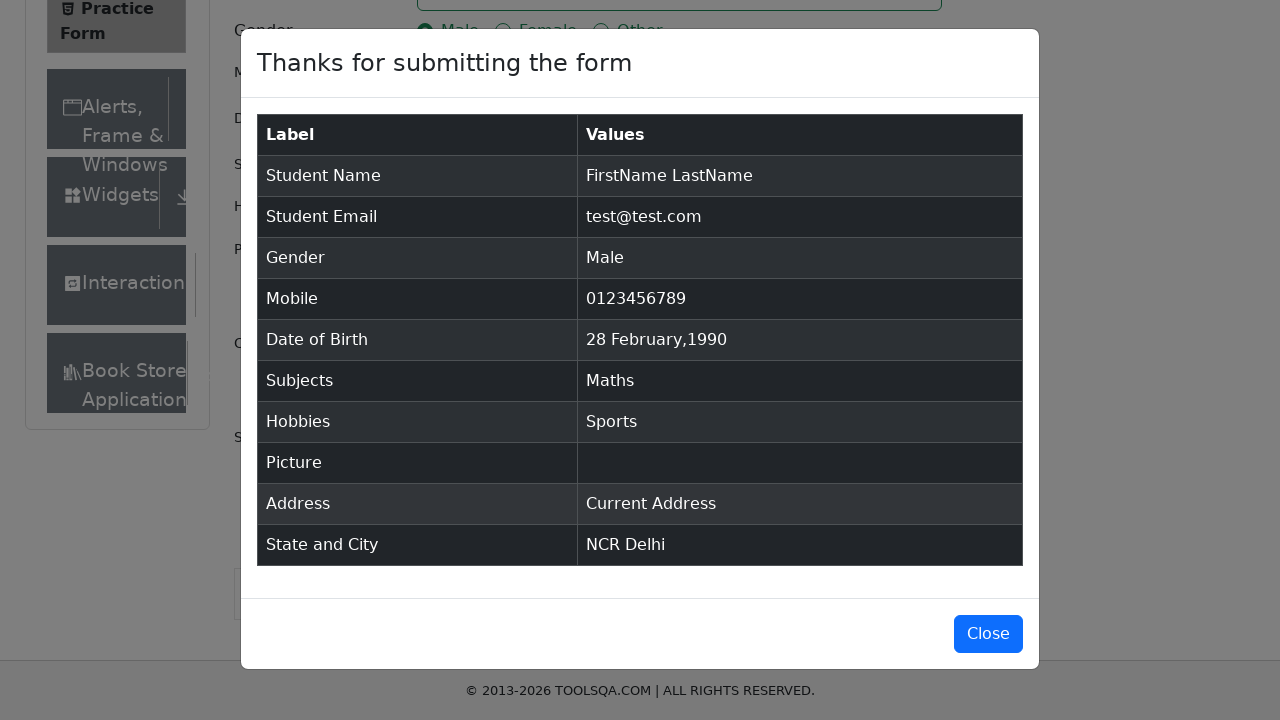

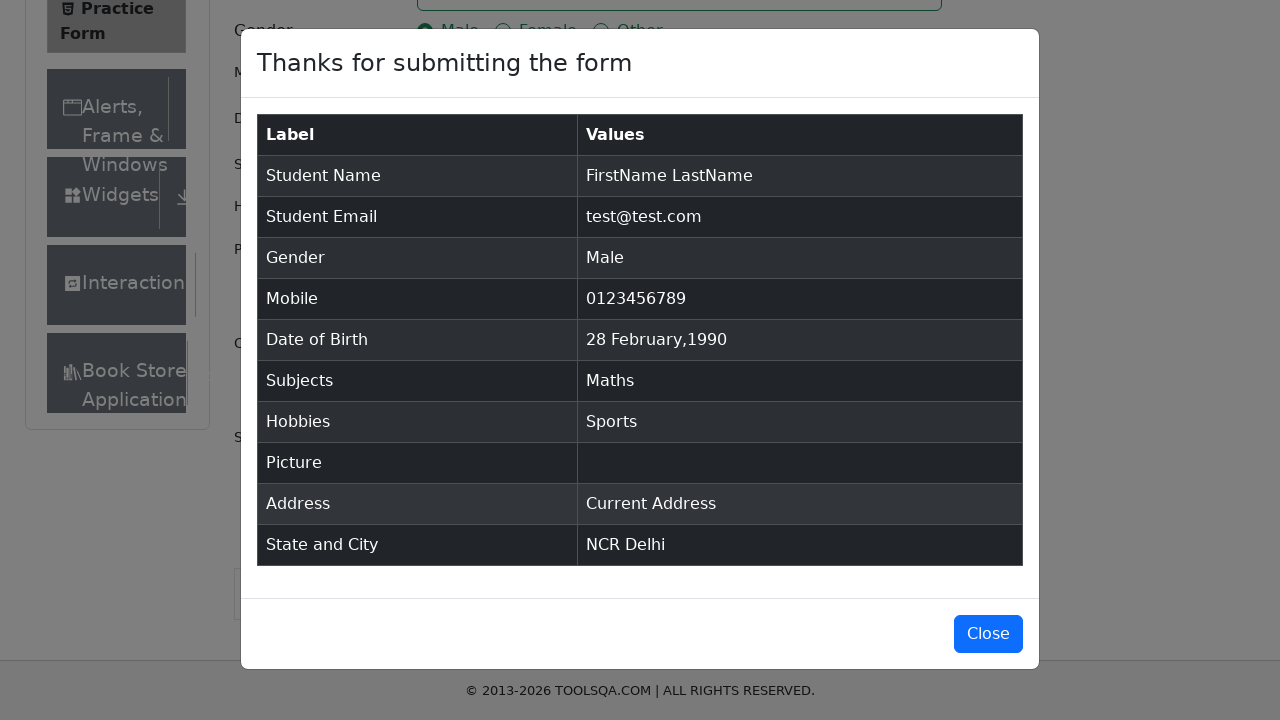